Tests various form interactions on a Selenium practice page, including filling login forms, handling "forgot password" flow, filling password reset forms with name/email/phone fields, and demonstrating multiple locator strategies (id, name, class, CSS selectors, XPath).

Starting URL: https://rahulshettyacademy.com/locatorspractice/

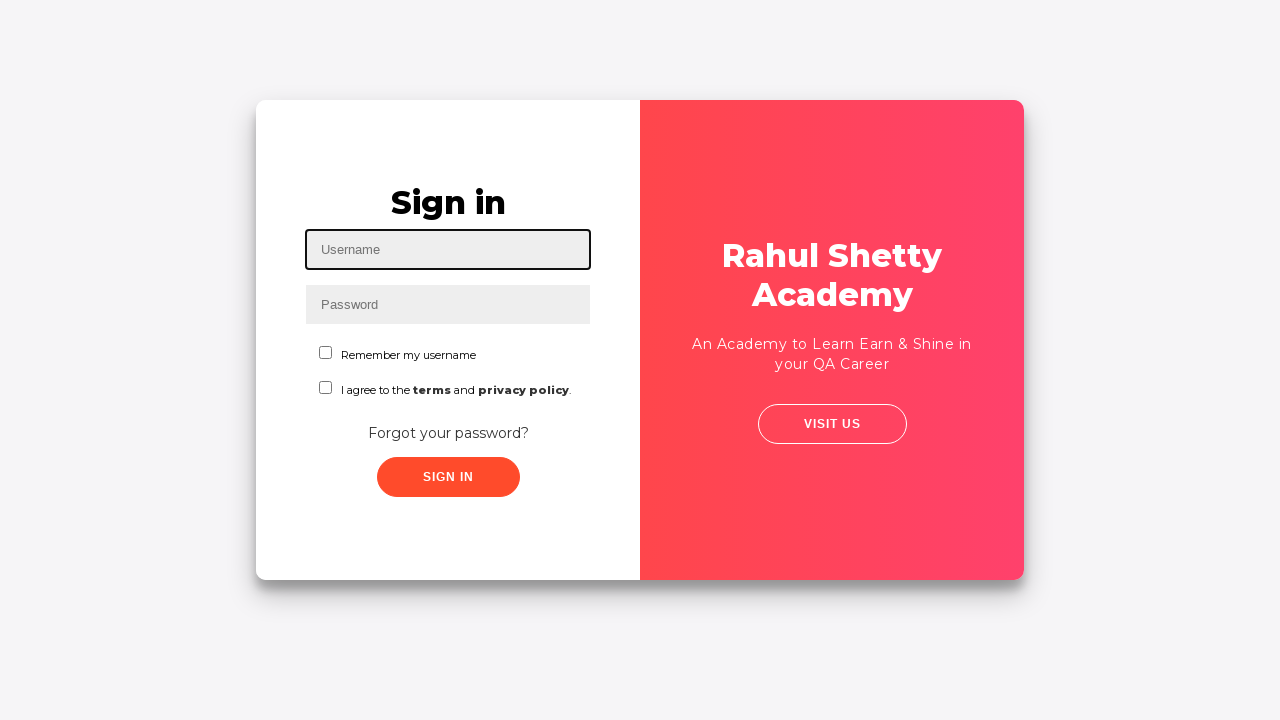

Filled username field with 'rahul' using id locator on #inputUsername
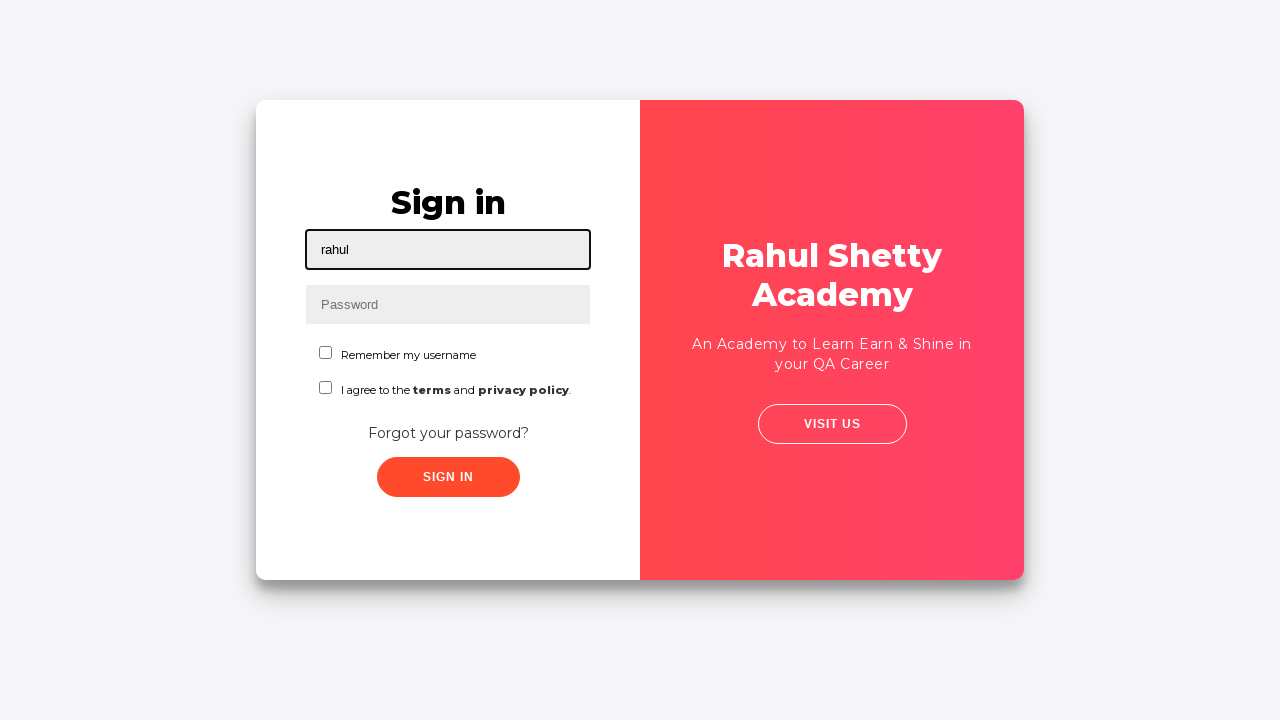

Filled password field with 'hello123' using name locator on input[name='inputPassword']
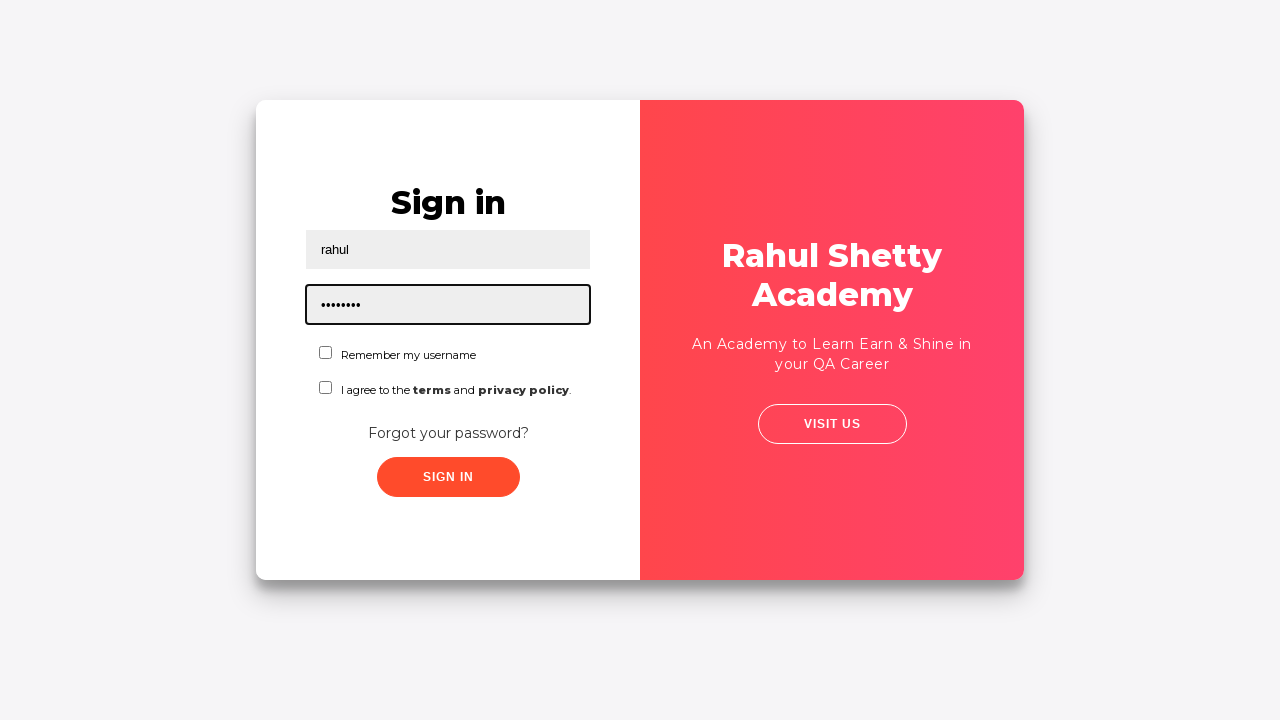

Clicked sign in button using class locator at (448, 477) on .signInBtn
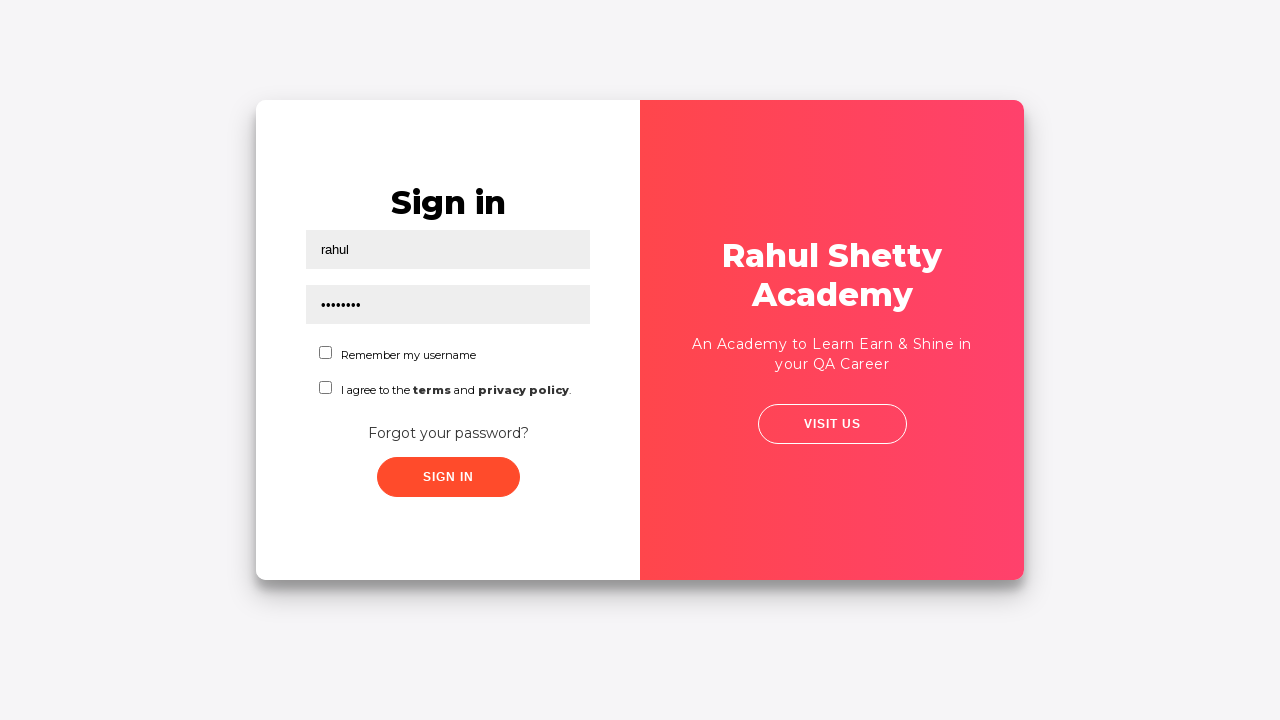

Error message appeared on login attempt
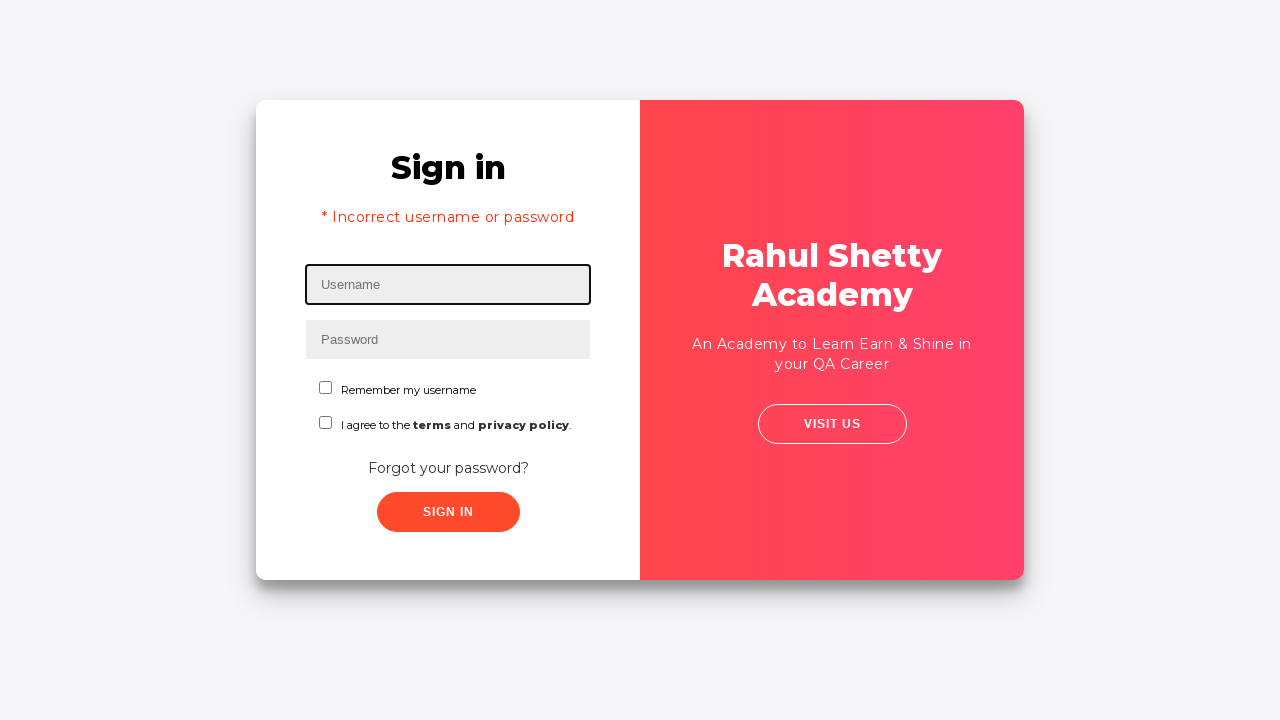

Clicked 'Forgot your password?' link at (448, 468) on text=Forgot your password?
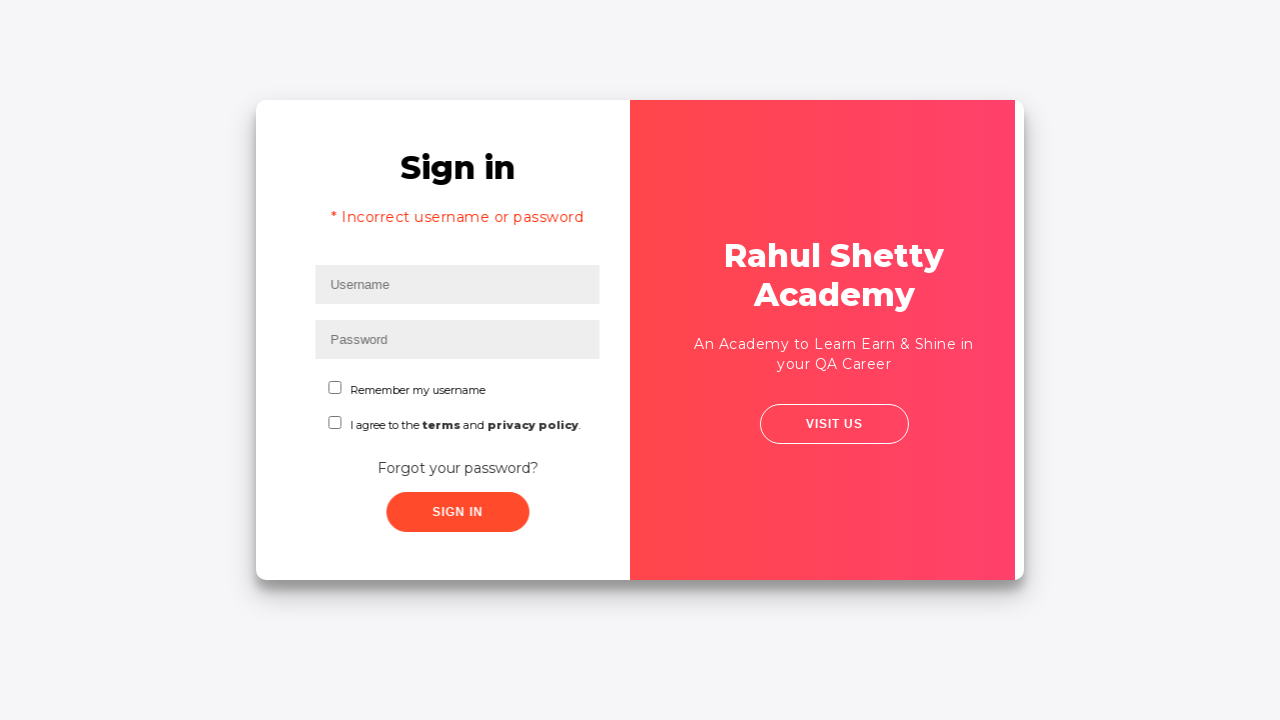

Waited for forgot password form to load
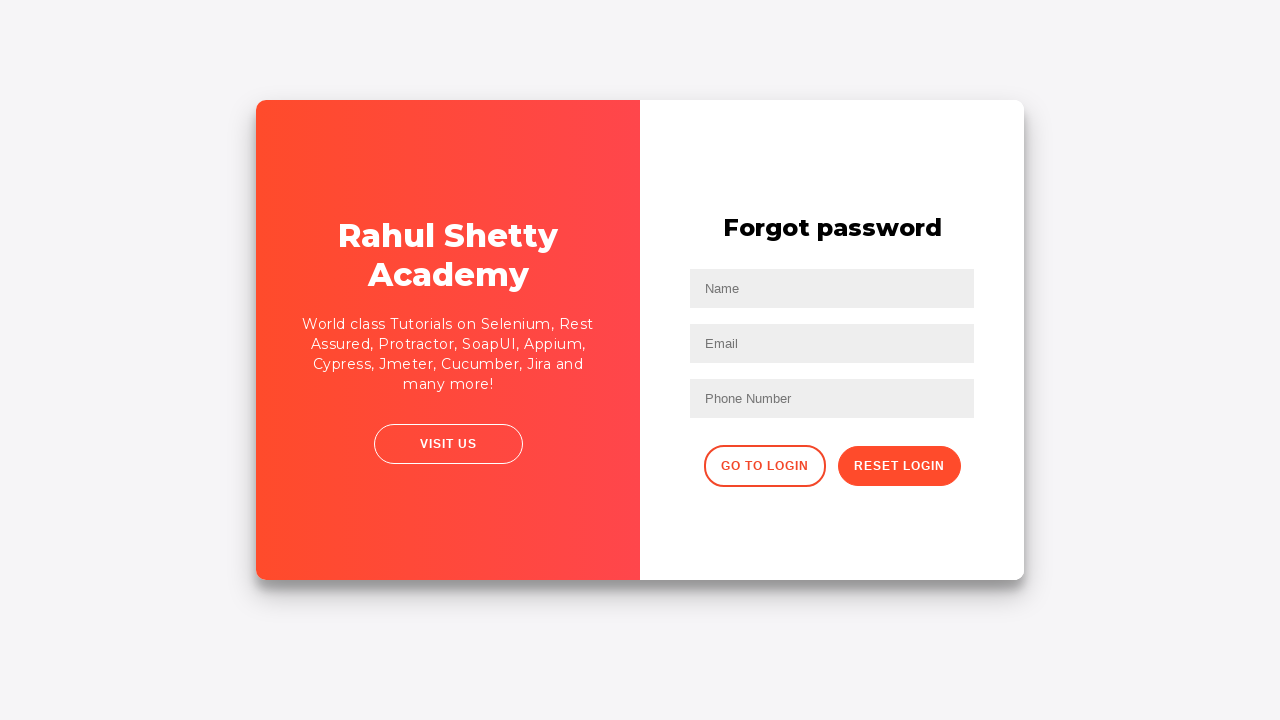

Filled name field with 'John' using placeholder locator on input[placeholder='Name']
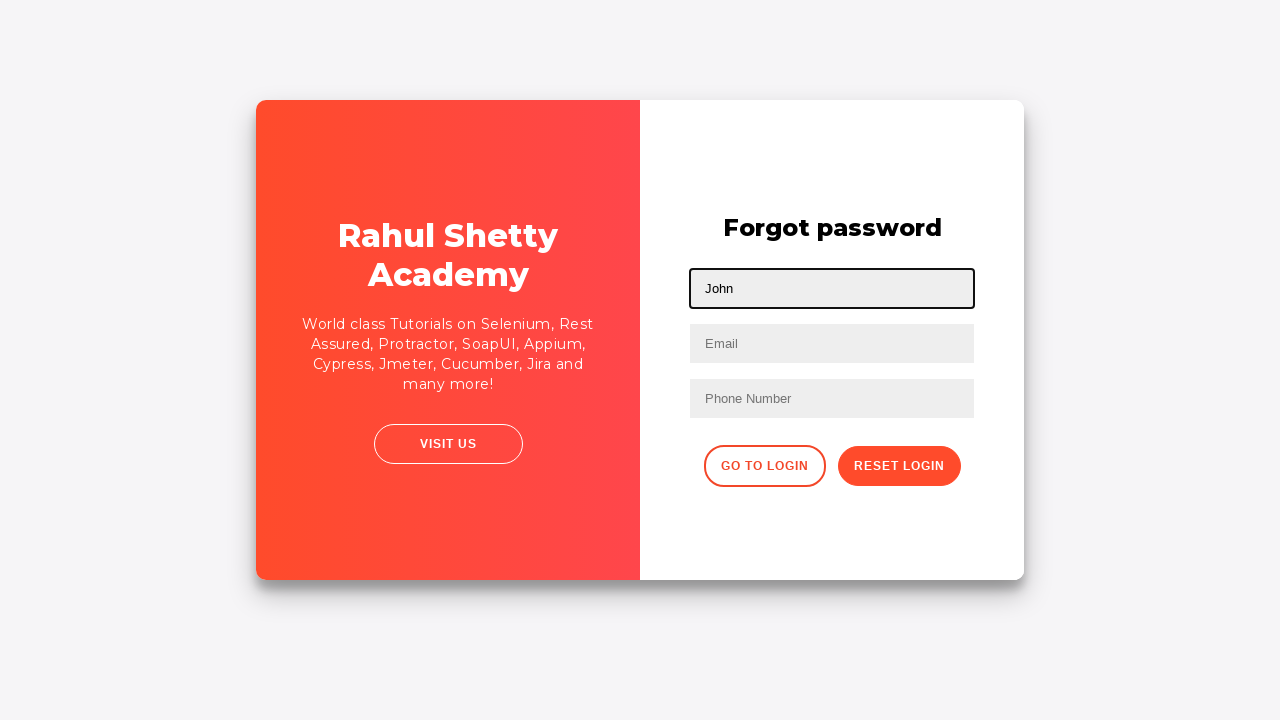

Filled email field with 'john@rsa.com' using placeholder locator on input[placeholder='Email']
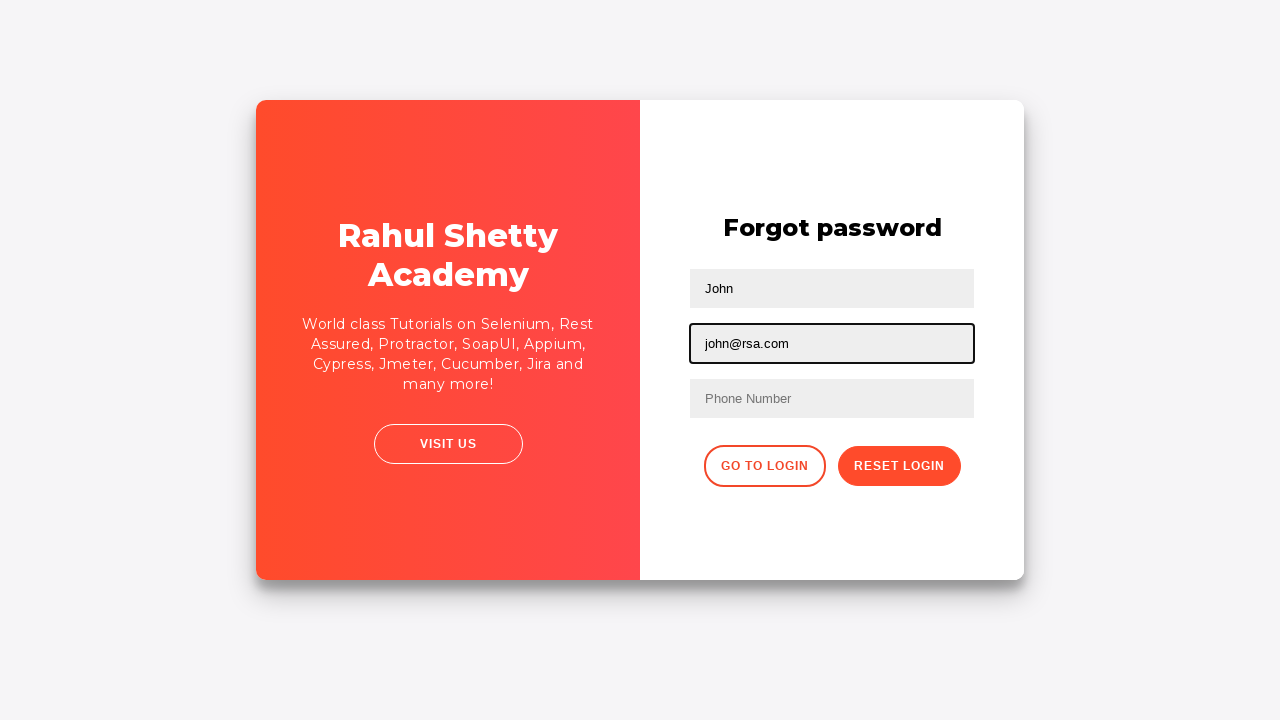

Cleared email field using CSS nth-child selector on input[type='text']:nth-child(3)
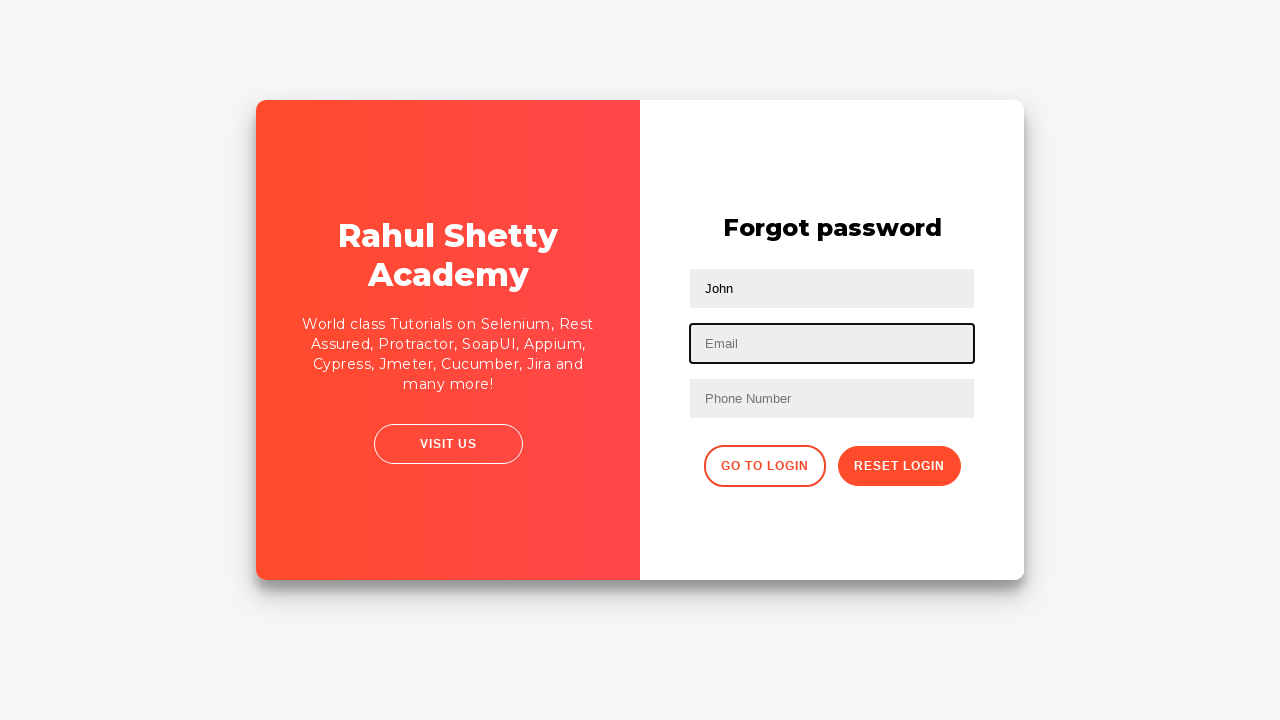

Re-filled email field with 'john@gmail.com' on input[type='text']:nth-child(3)
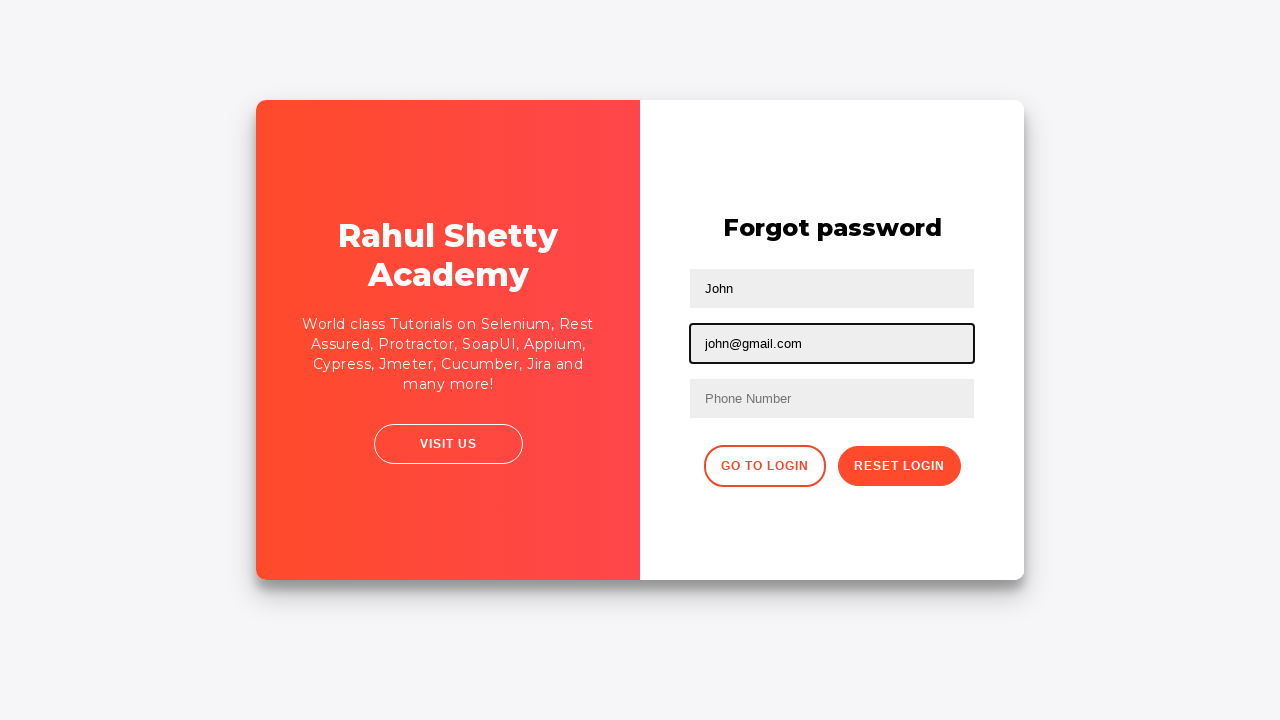

Filled phone number field with '9864353253' using nth-of-type selector on form input:nth-of-type(3)
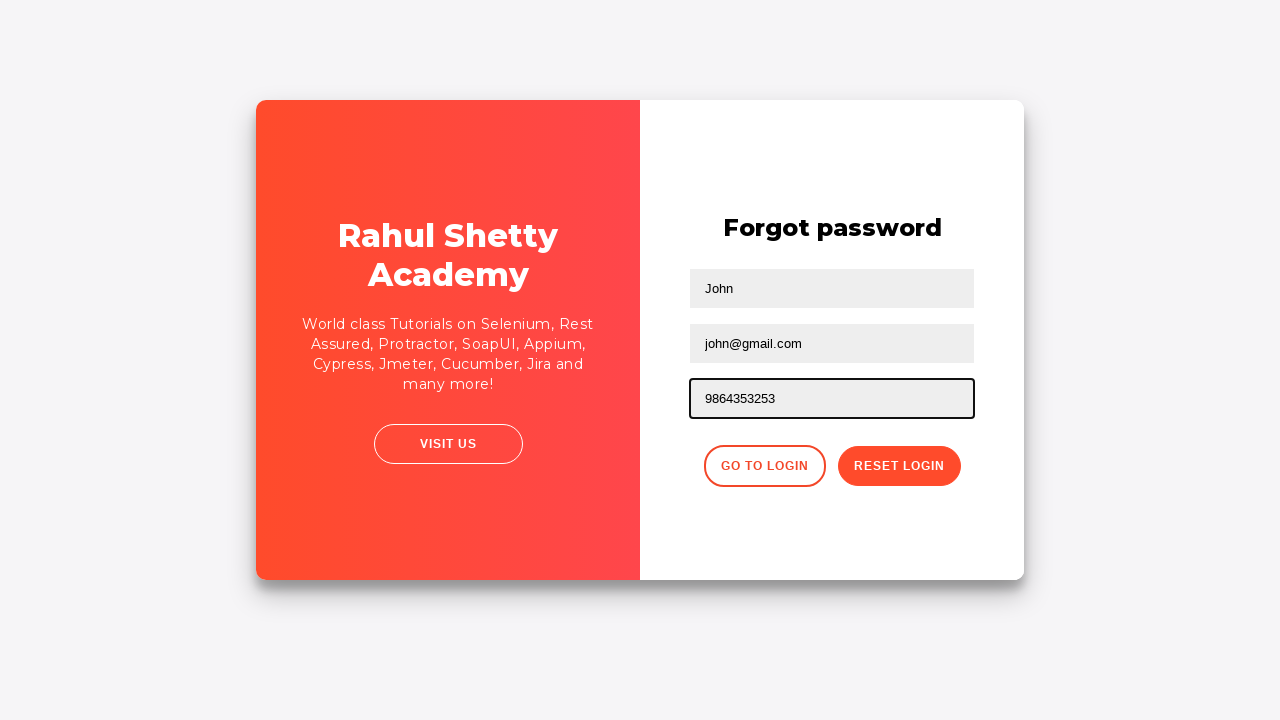

Clicked reset password button at (899, 466) on .reset-pwd-btn
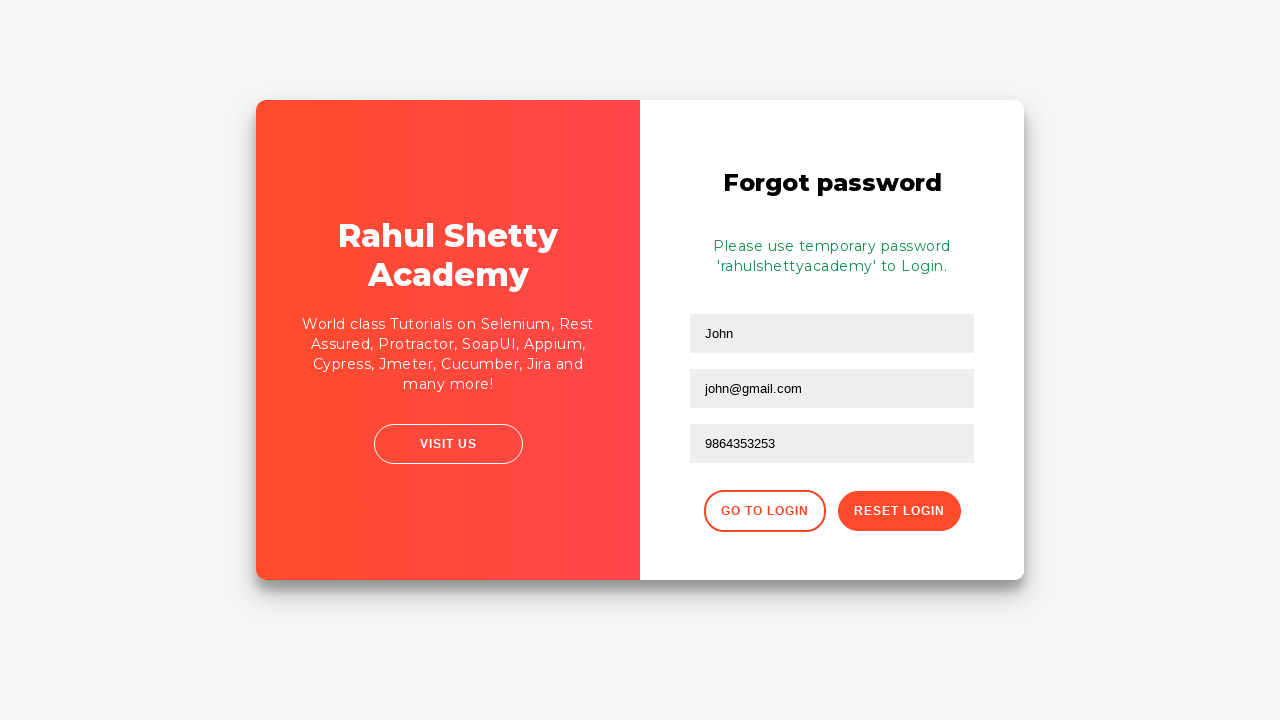

Confirmation message appeared after password reset
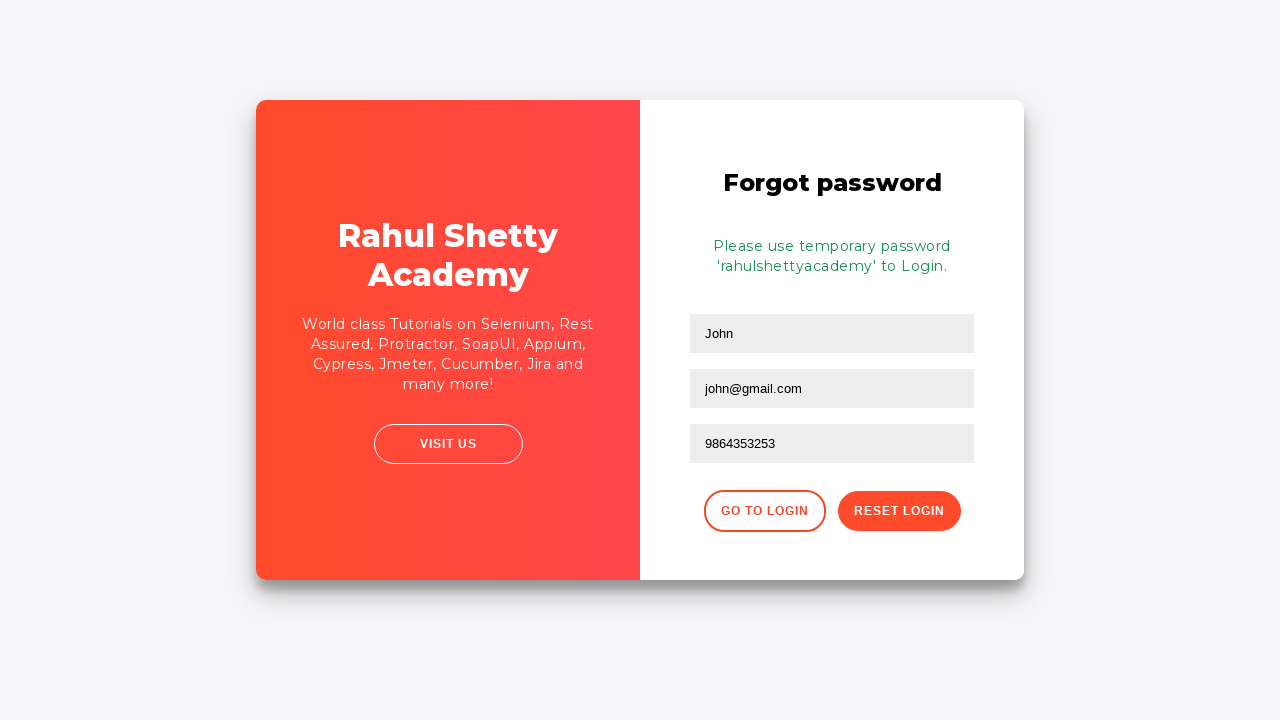

Clicked 'Go to Login' button at (764, 511) on .forgot-pwd-btn-conainer button:first-child
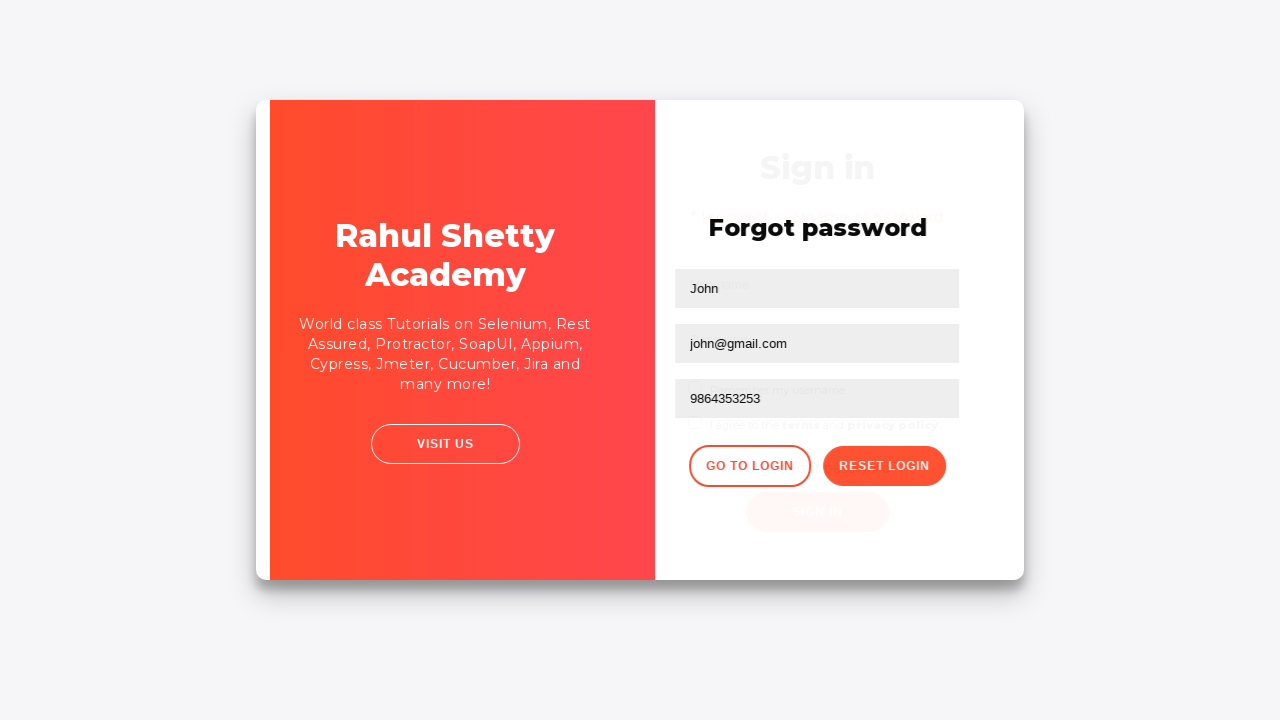

Waited for login form to reappear
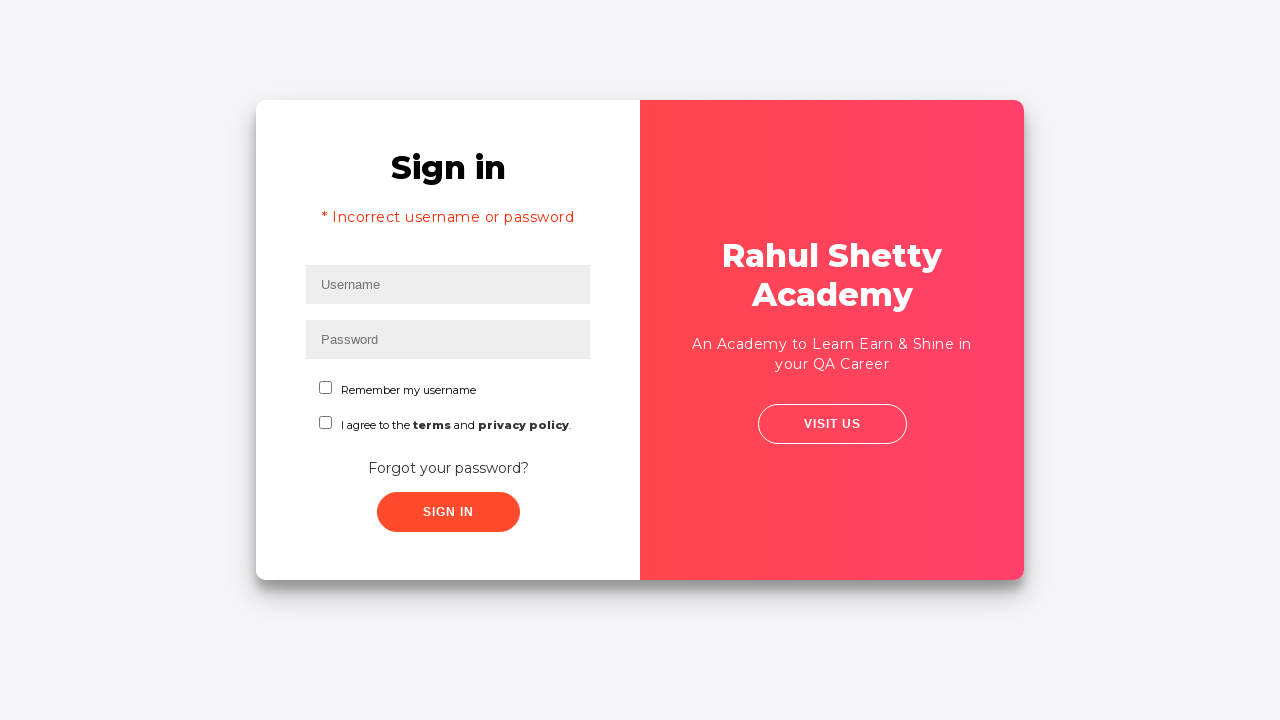

Filled username field with 'rahul' again for second login attempt on #inputUsername
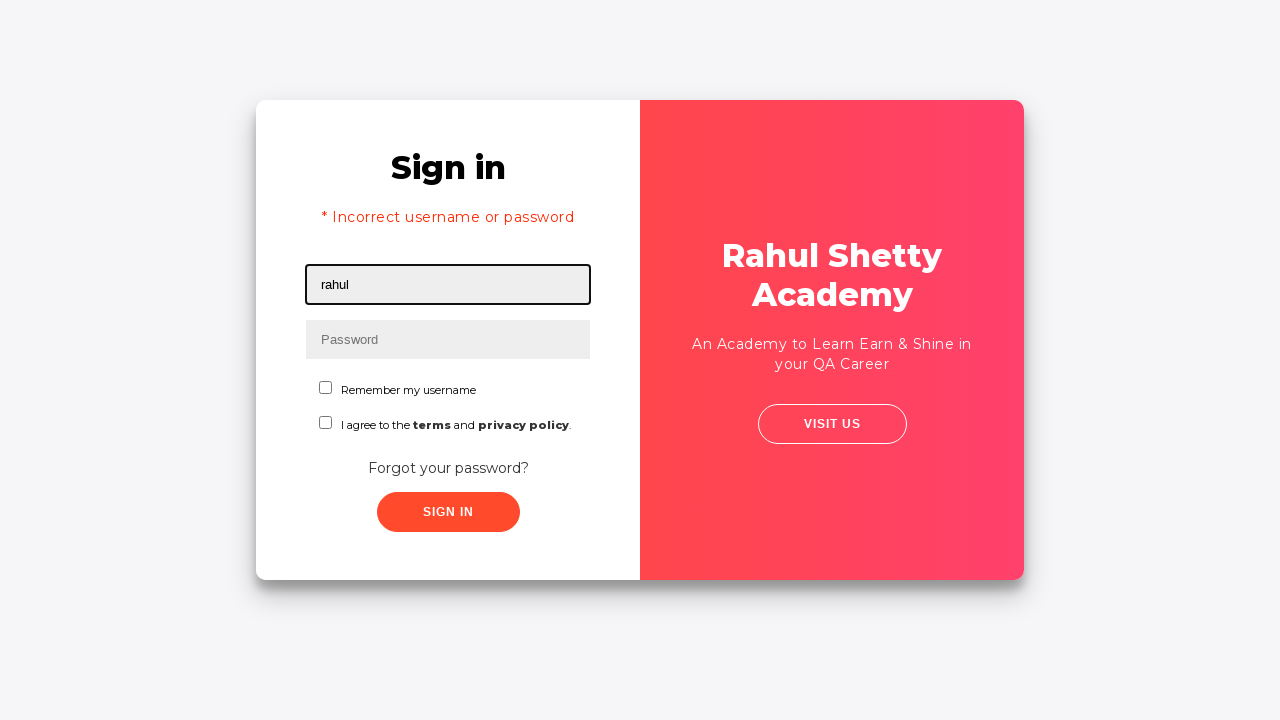

Filled password field with 'rahulshettyacademy' using attribute substring selector on input[type*='pass']
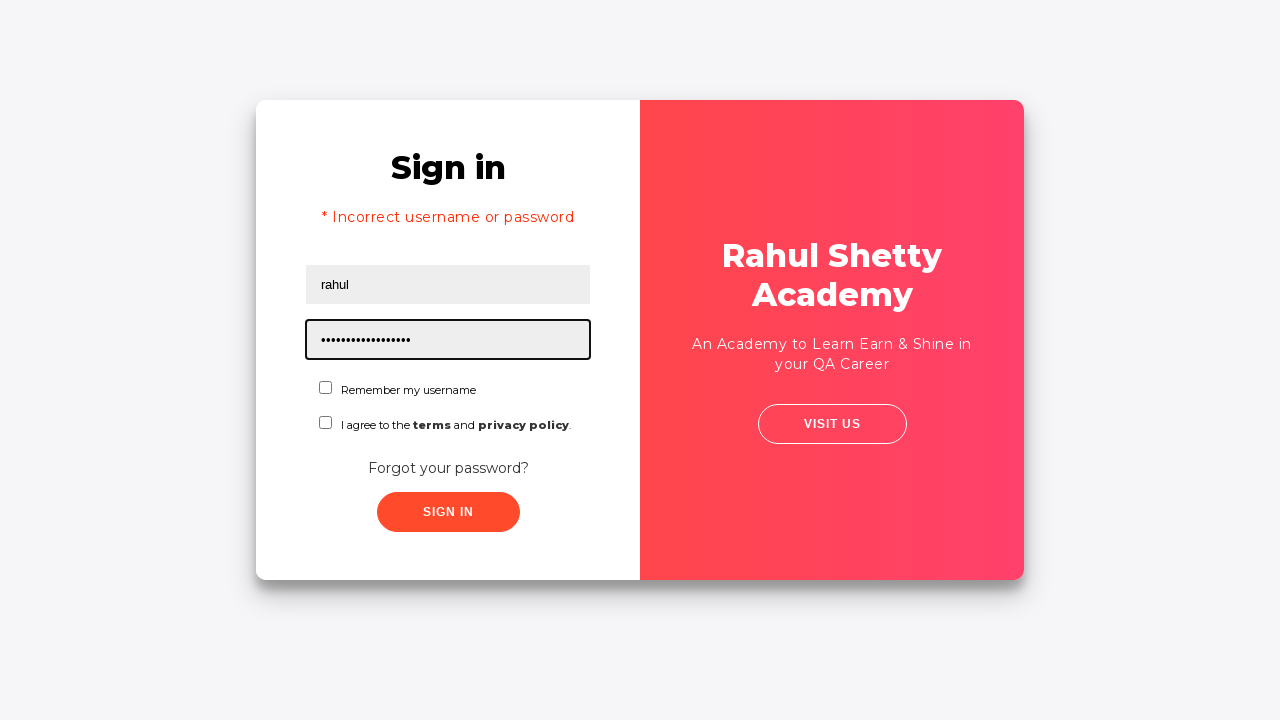

Checked the checkbox using id locator at (326, 388) on #chkboxOne
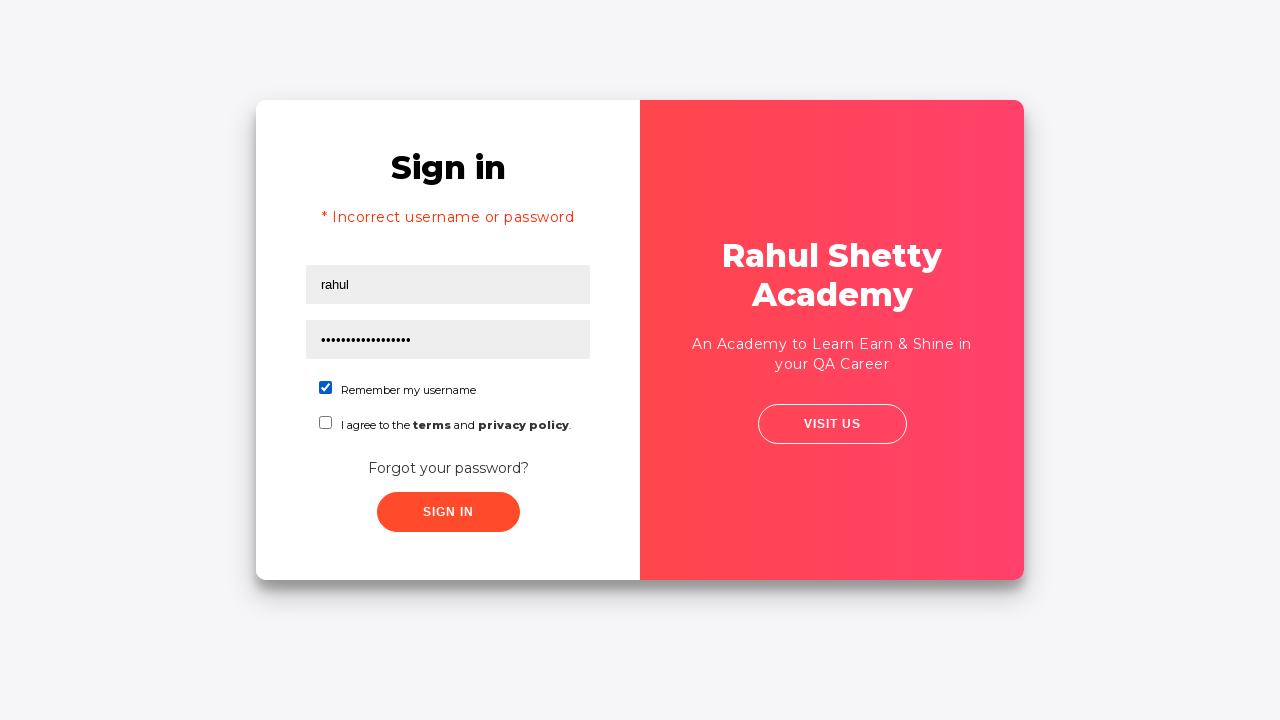

Clicked submit button to complete login at (448, 512) on button.submit
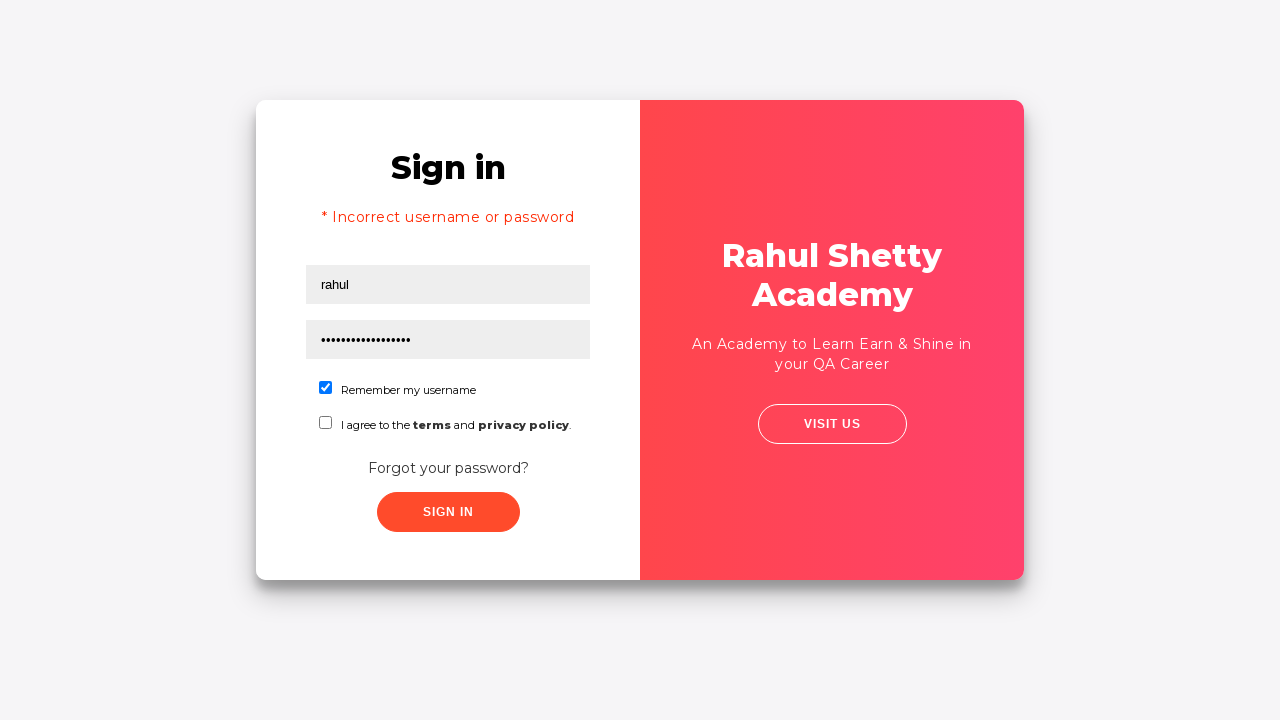

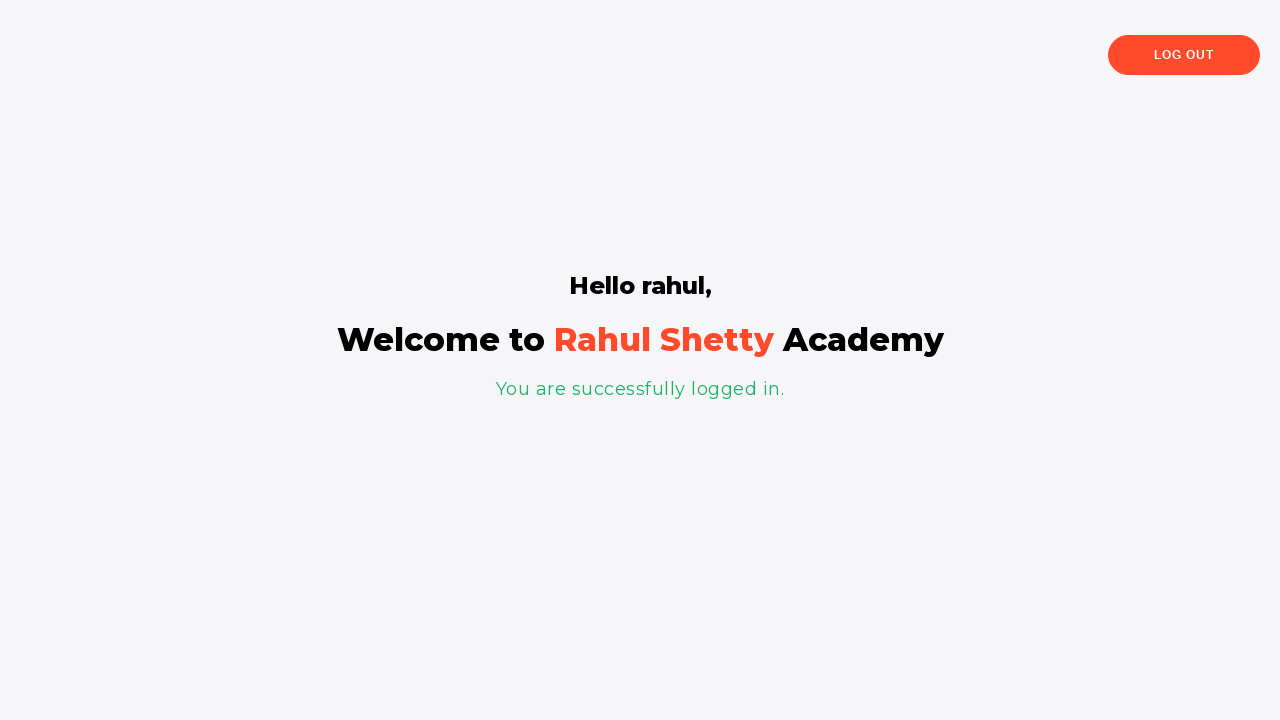